Tests file upload functionality by selecting a file, clicking the upload button, and verifying the success message is displayed

Starting URL: https://the-internet.herokuapp.com/upload

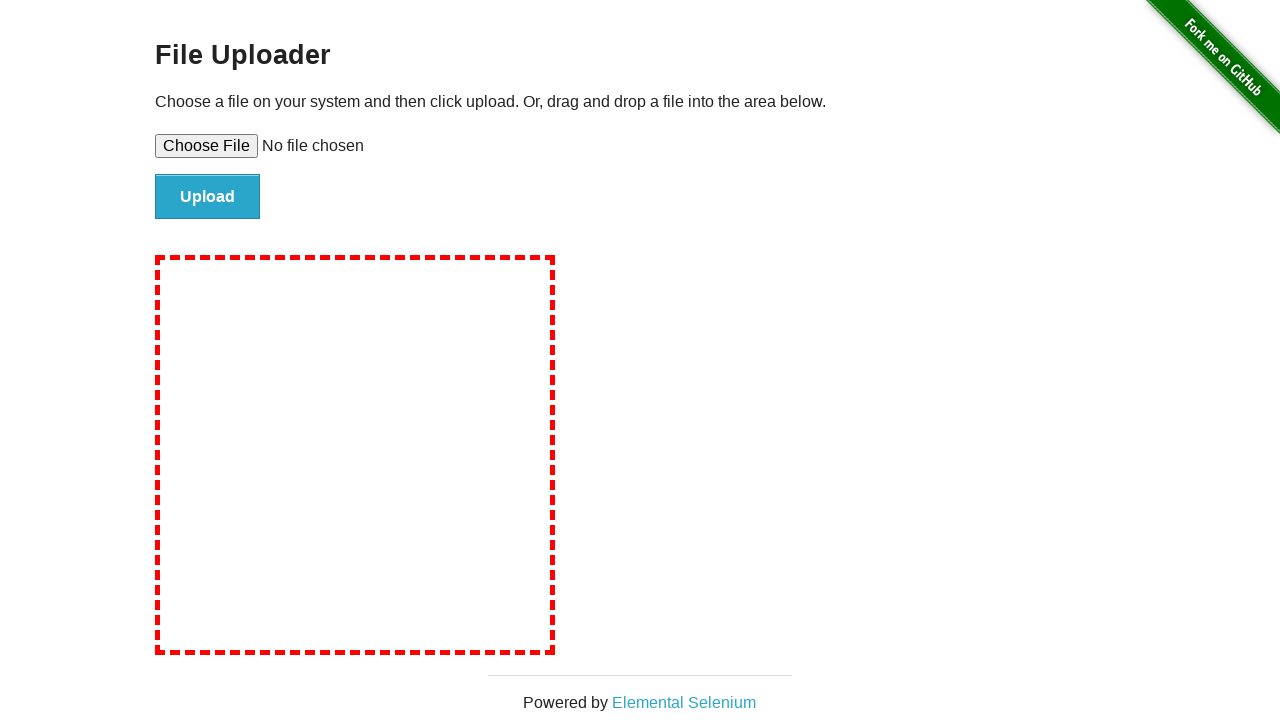

Created temporary test file for upload
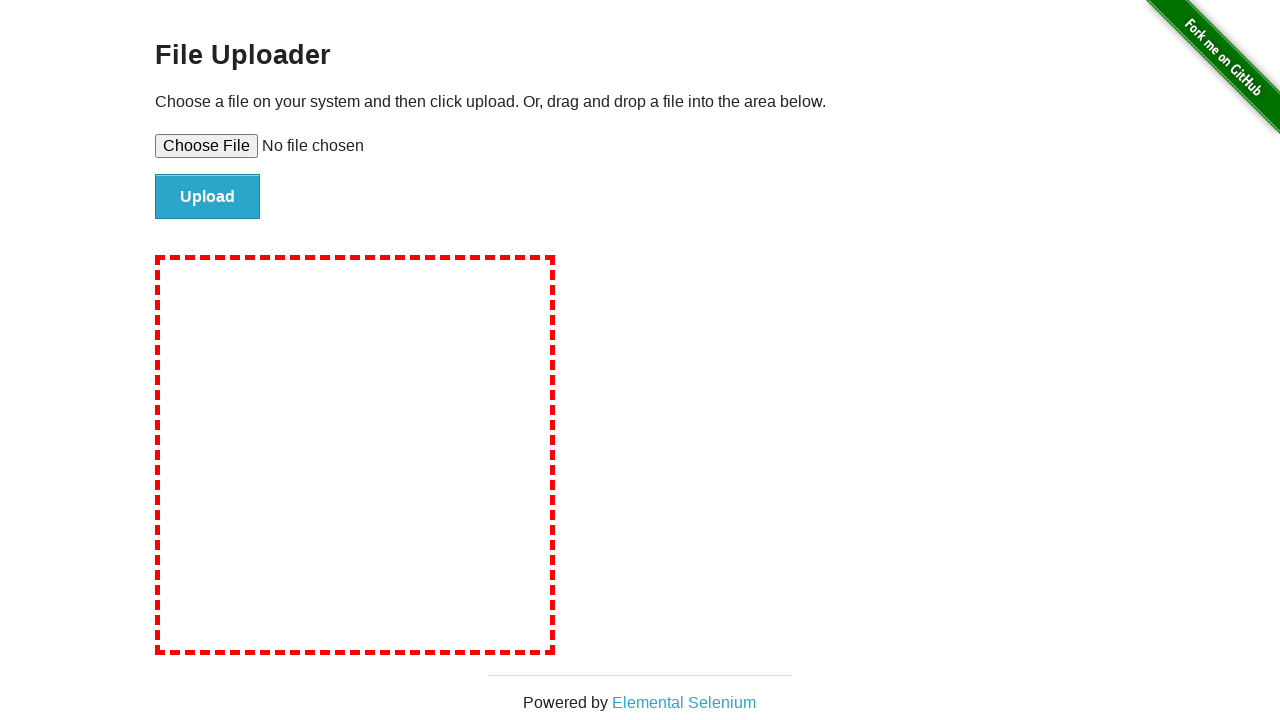

Selected file for upload using set_input_files
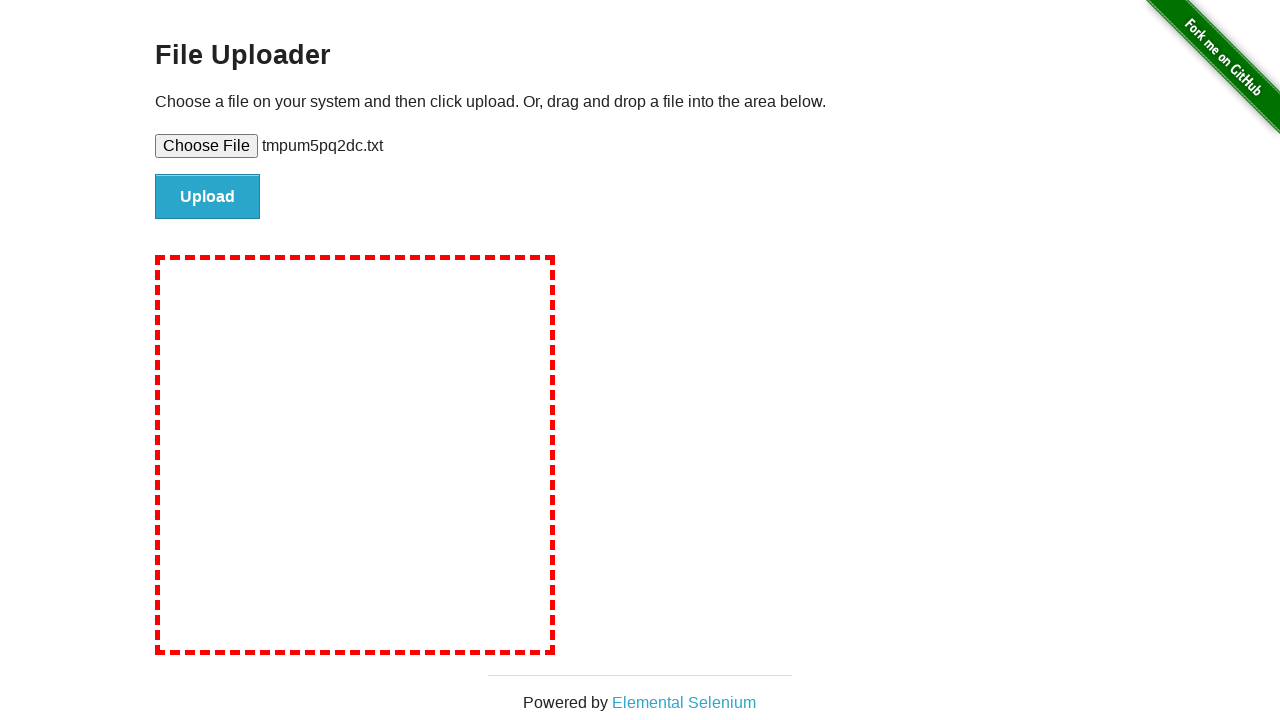

Clicked the upload button at (208, 197) on #file-submit
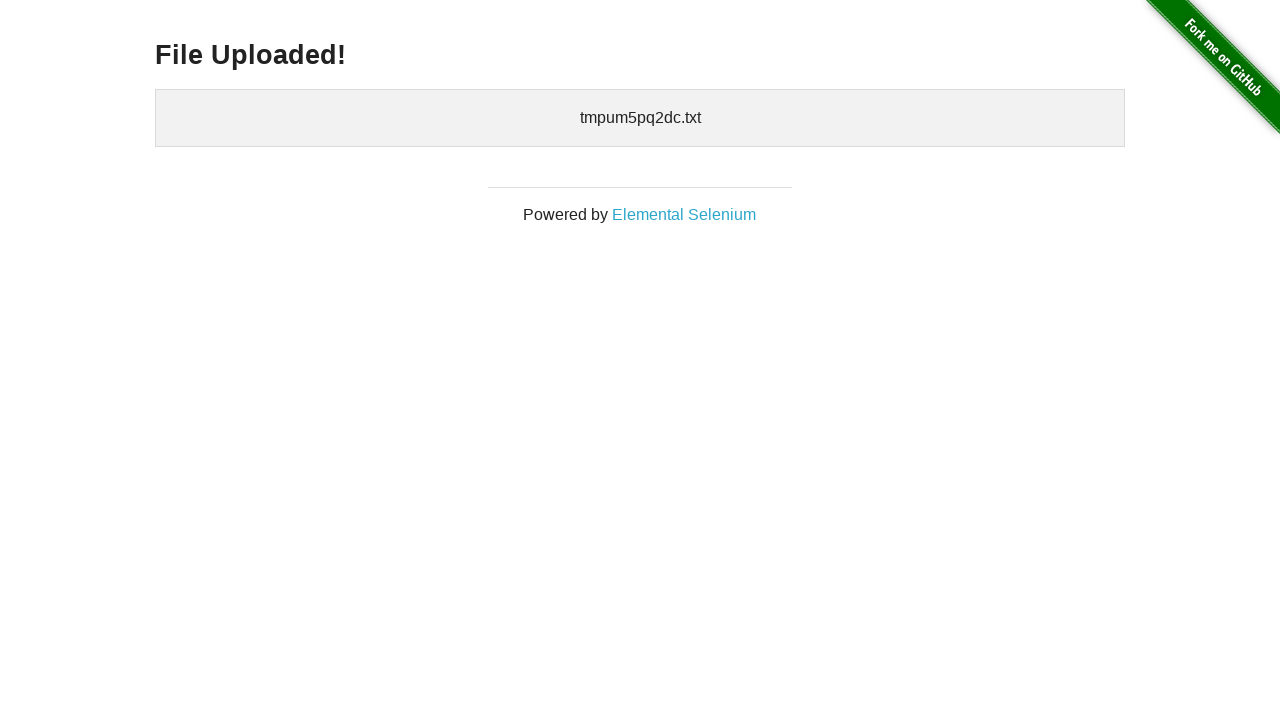

Verified 'File Uploaded!' success message is displayed
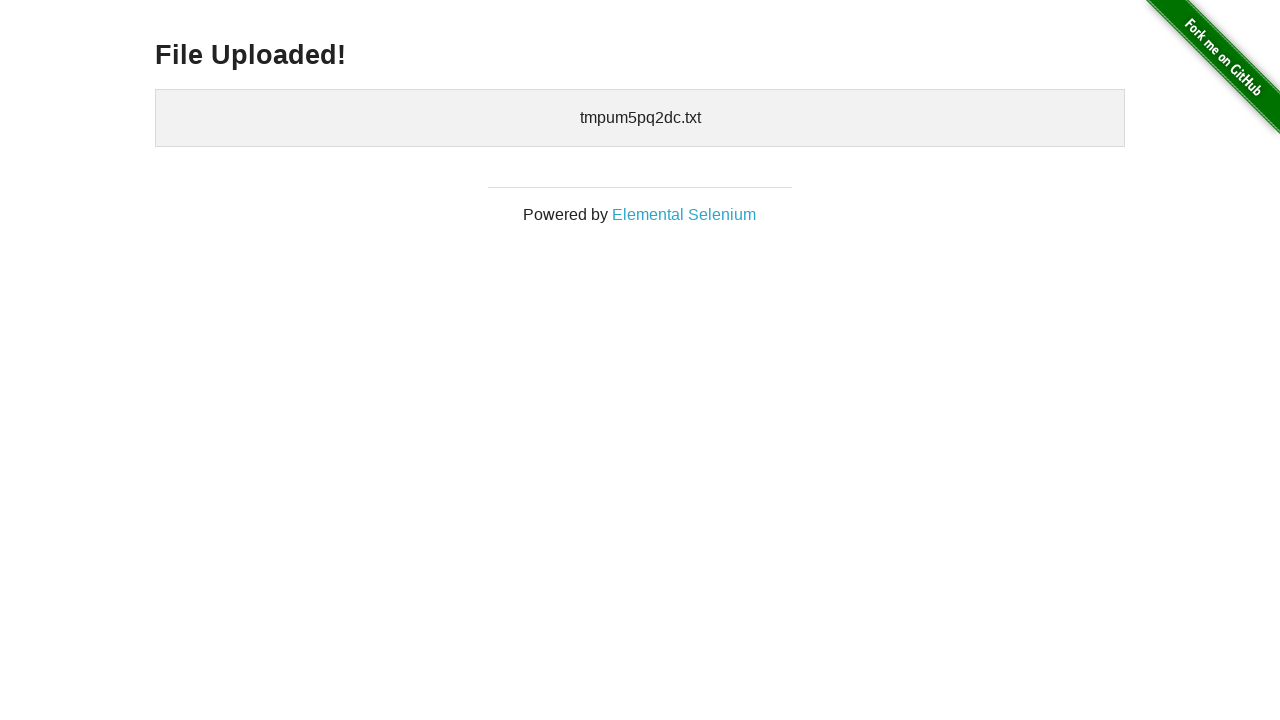

Cleaned up temporary test file
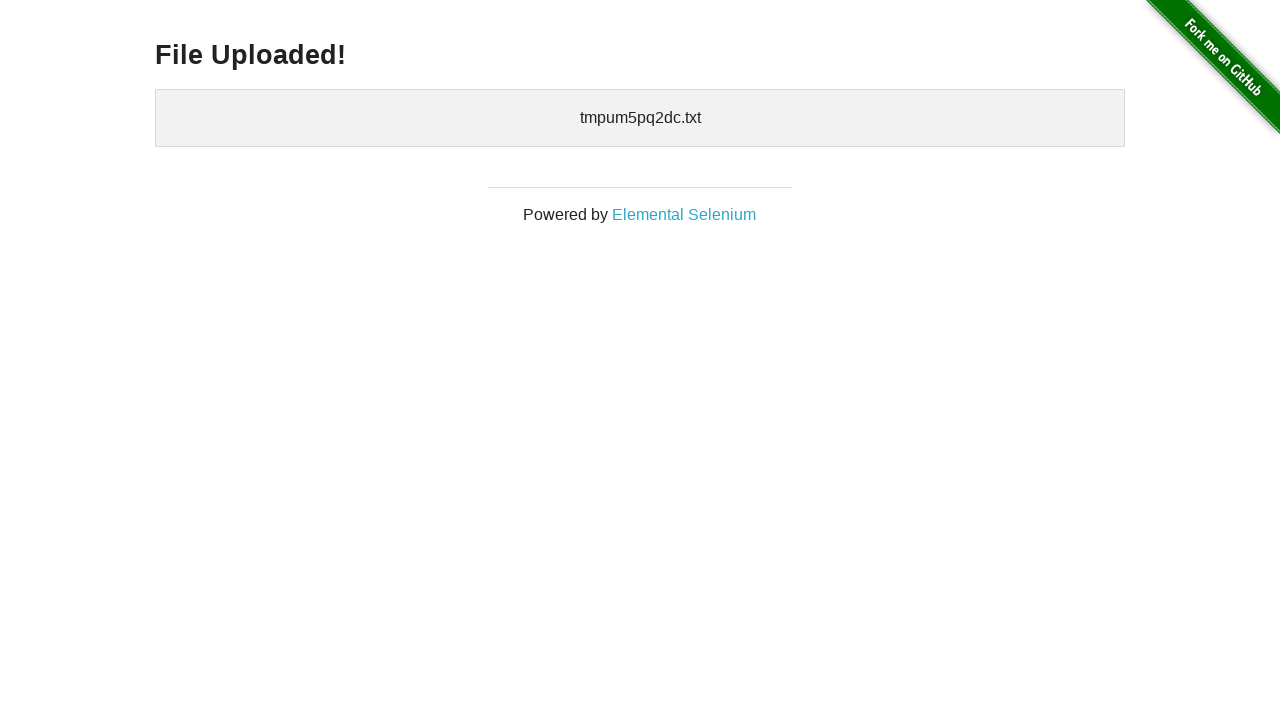

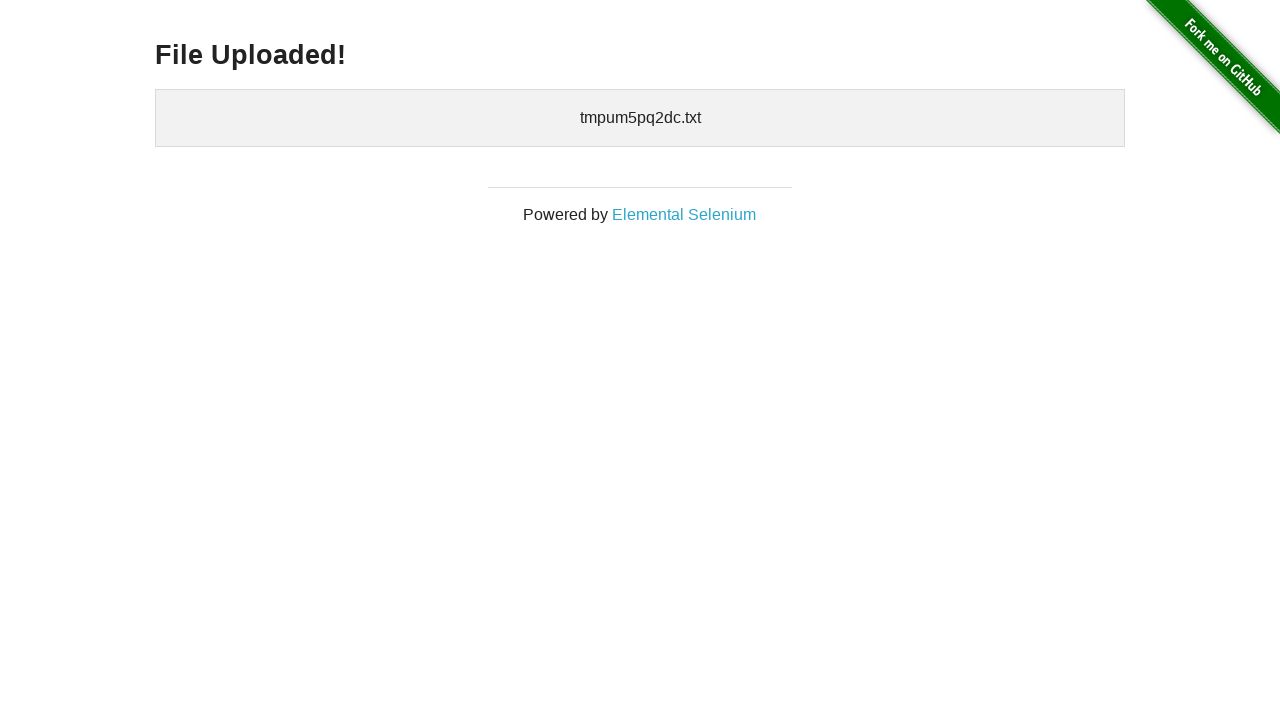